Tests JavaScript confirm dialog by clicking the JS Confirm button and dismissing the confirmation

Starting URL: https://the-internet.herokuapp.com/javascript_alerts

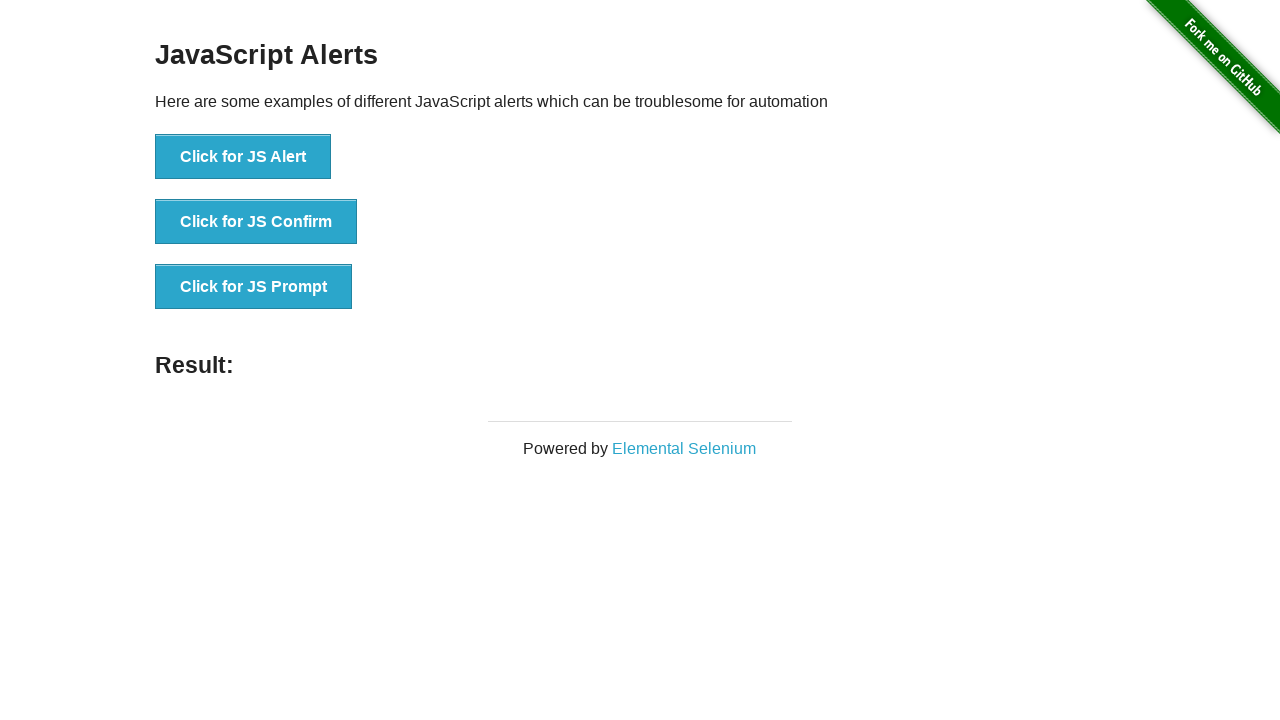

Clicked the JS Confirm button at (256, 222) on xpath=//button[text()='Click for JS Confirm']
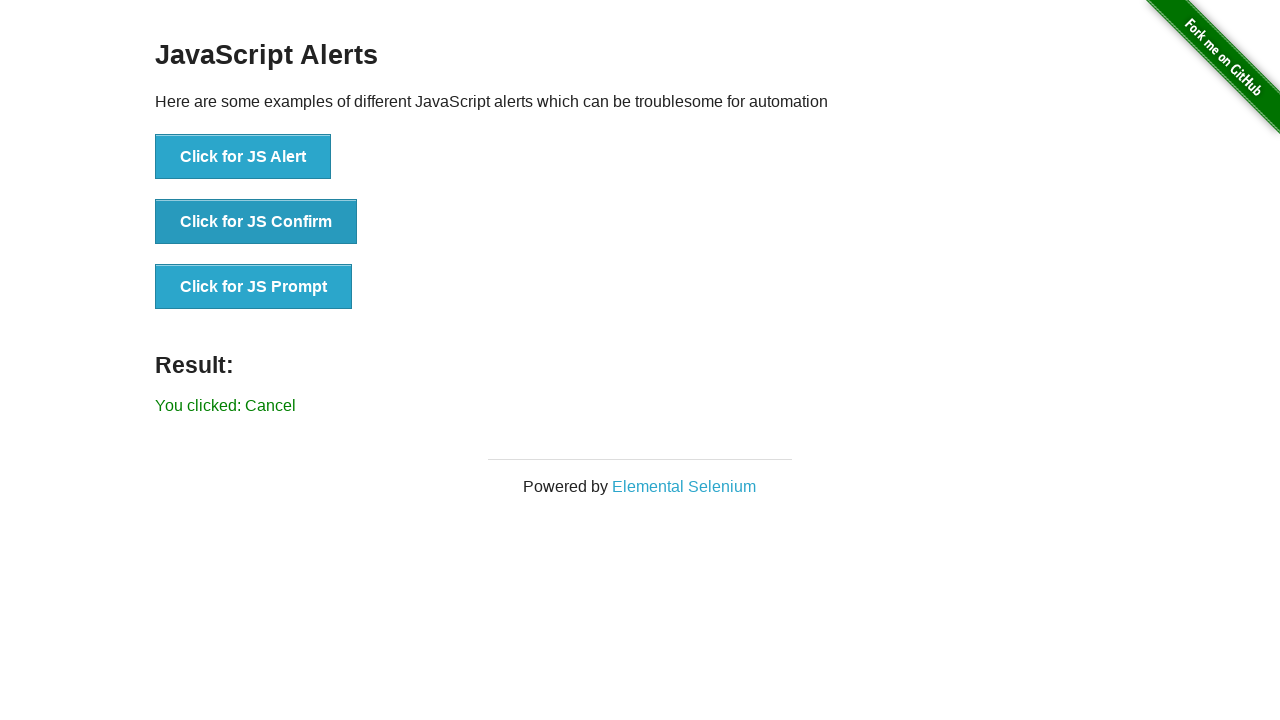

Dismissed the JavaScript confirm dialog
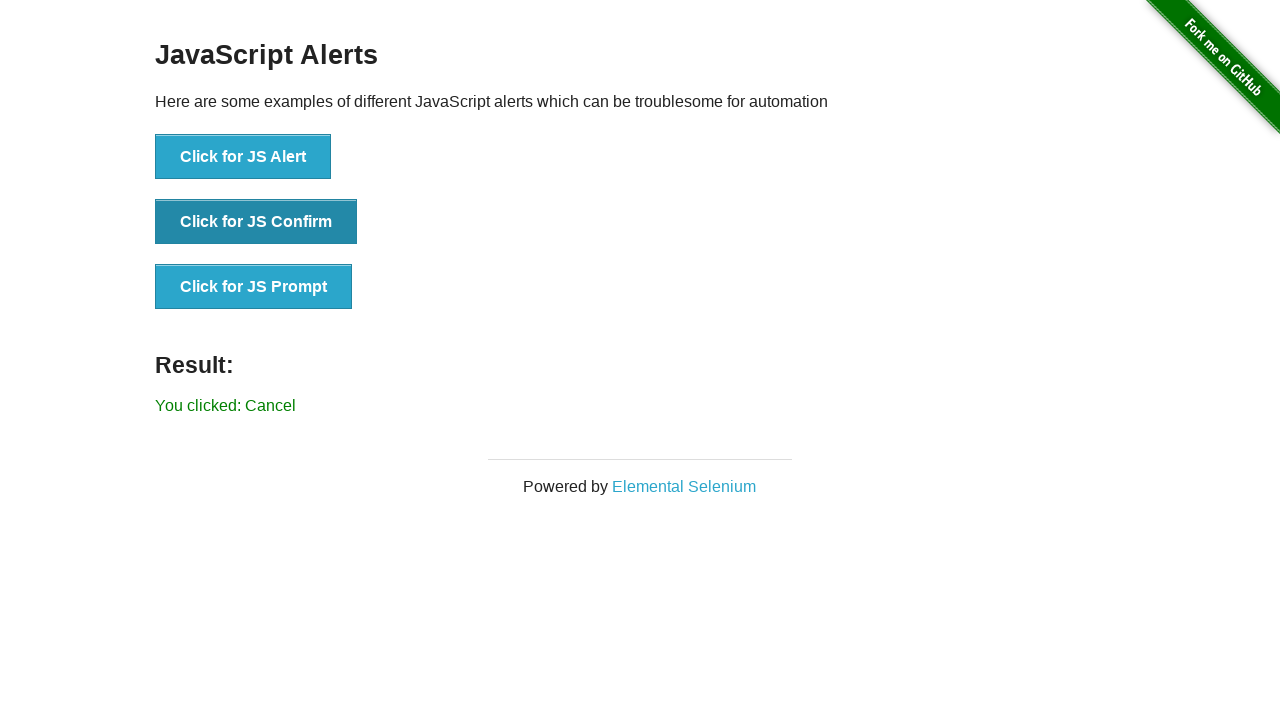

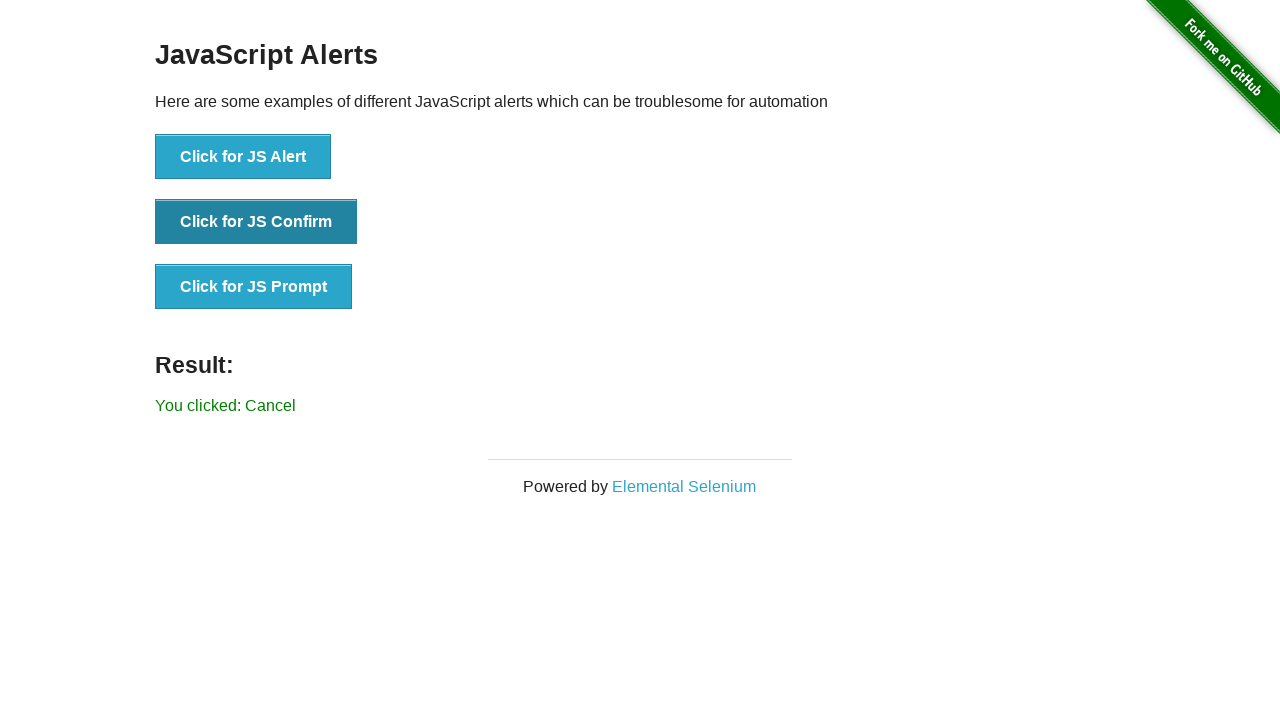